Tests various CSS selector methods by locating elements on the page and interacting with an input field

Starting URL: https://testeroprogramowania.github.io/selenium/basics.html

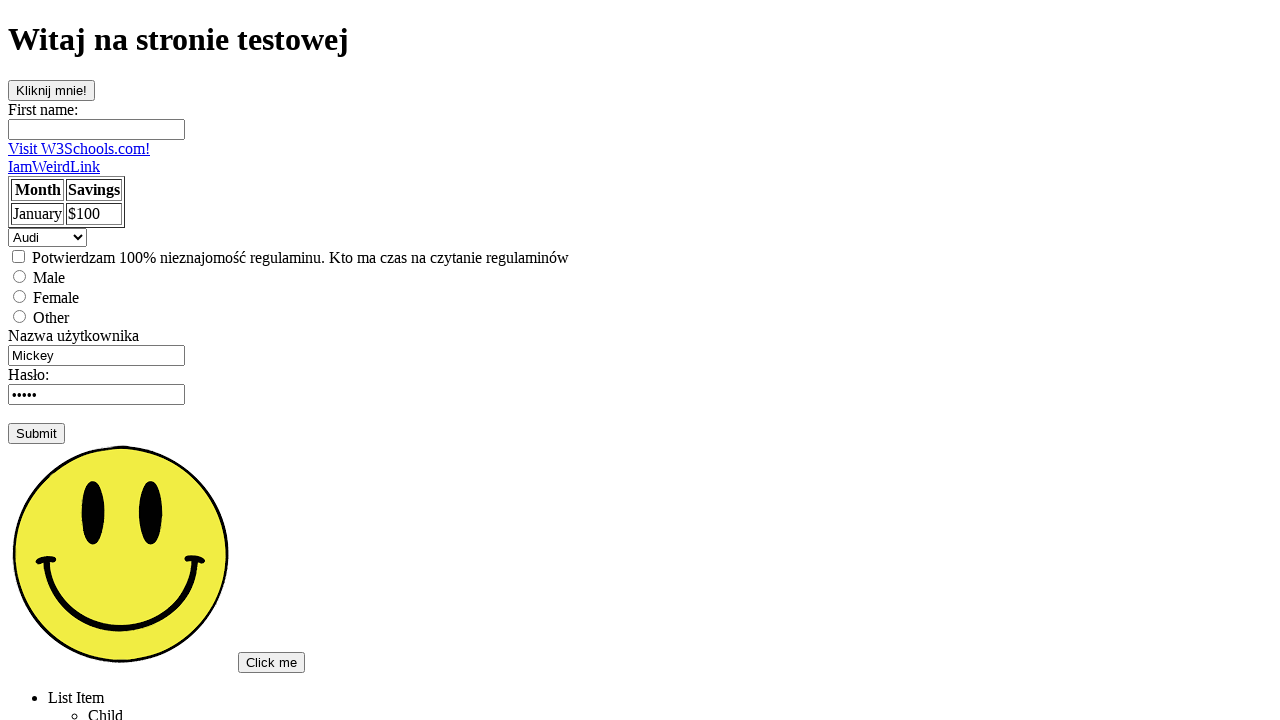

Filled input field with 'Pierwszy' on input
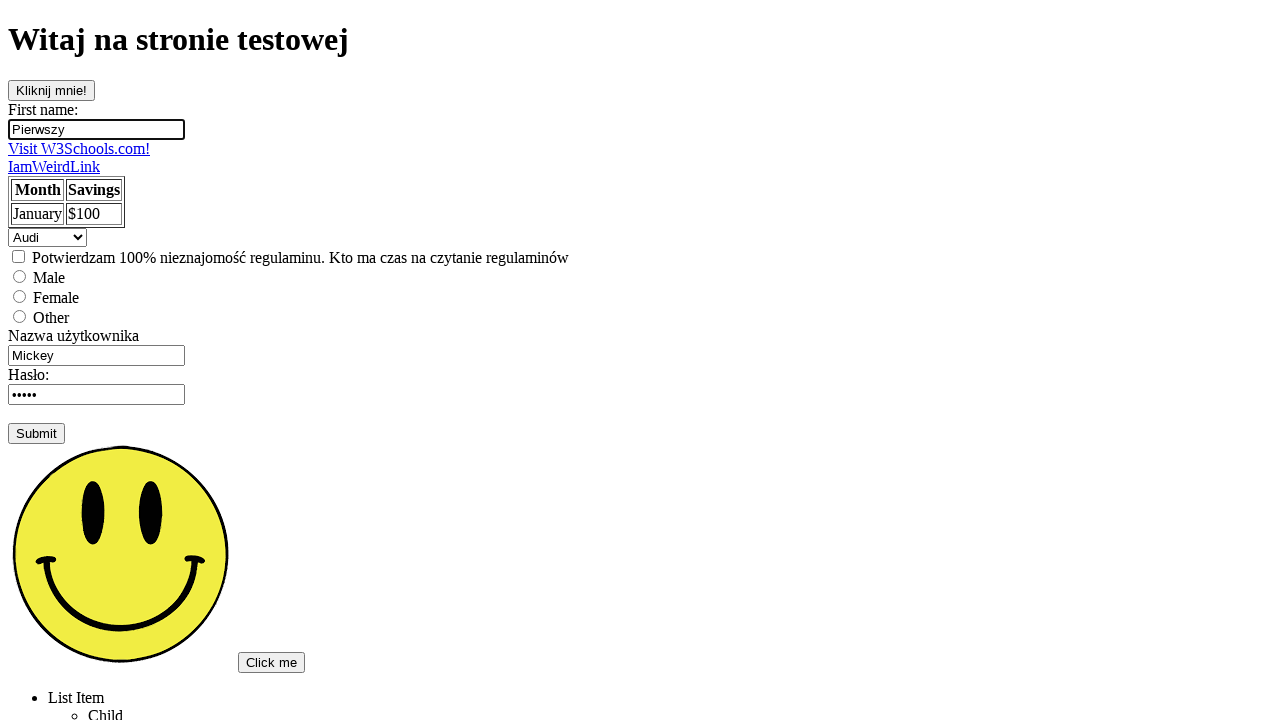

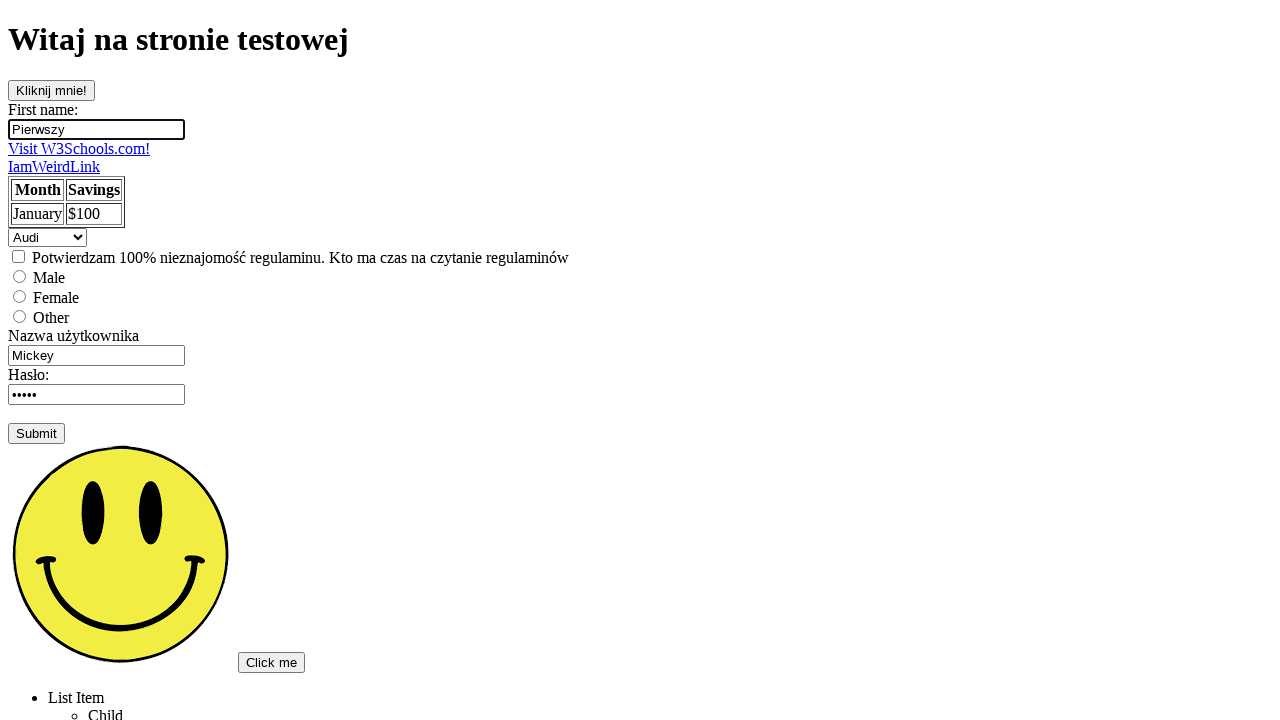